Tests the search functionality on OpenCart demo site by searching for "iphone", scrolling to the bottom of the page, and verifying the iPhone product is displayed in the results.

Starting URL: http://opencart.abstracta.us/

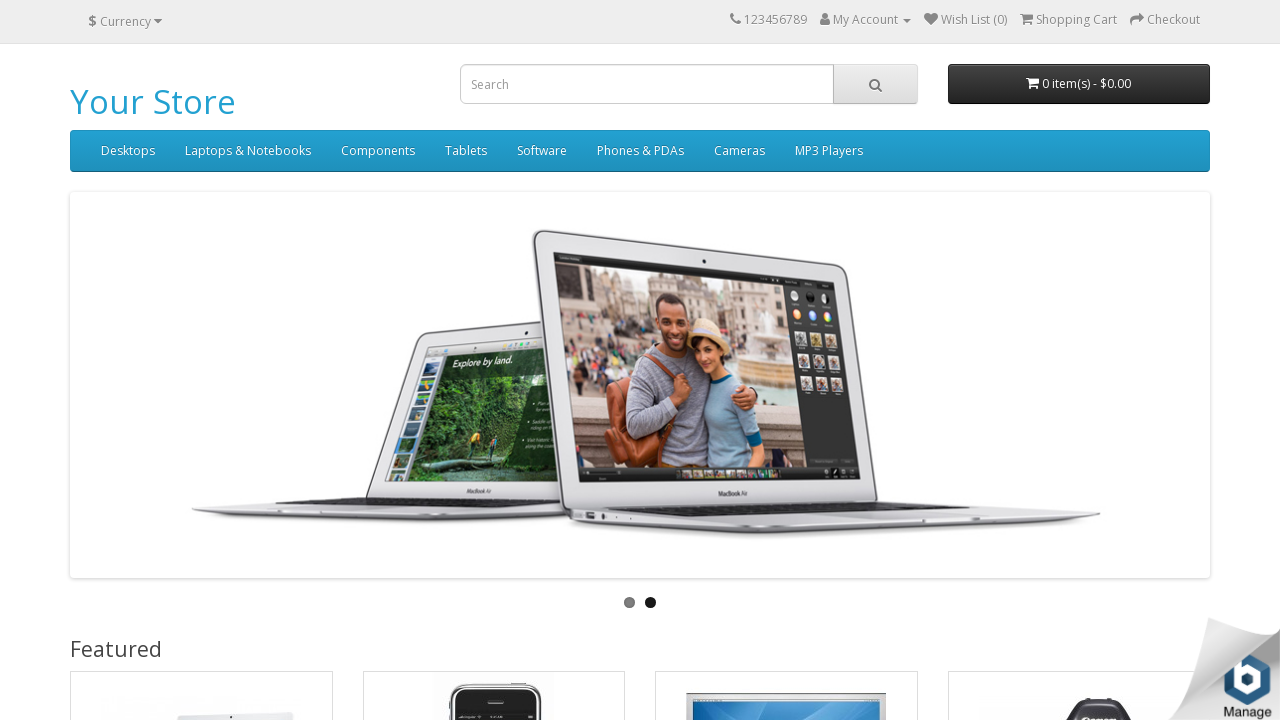

Filled search input field with 'iphone' on //*[@id='search']/input
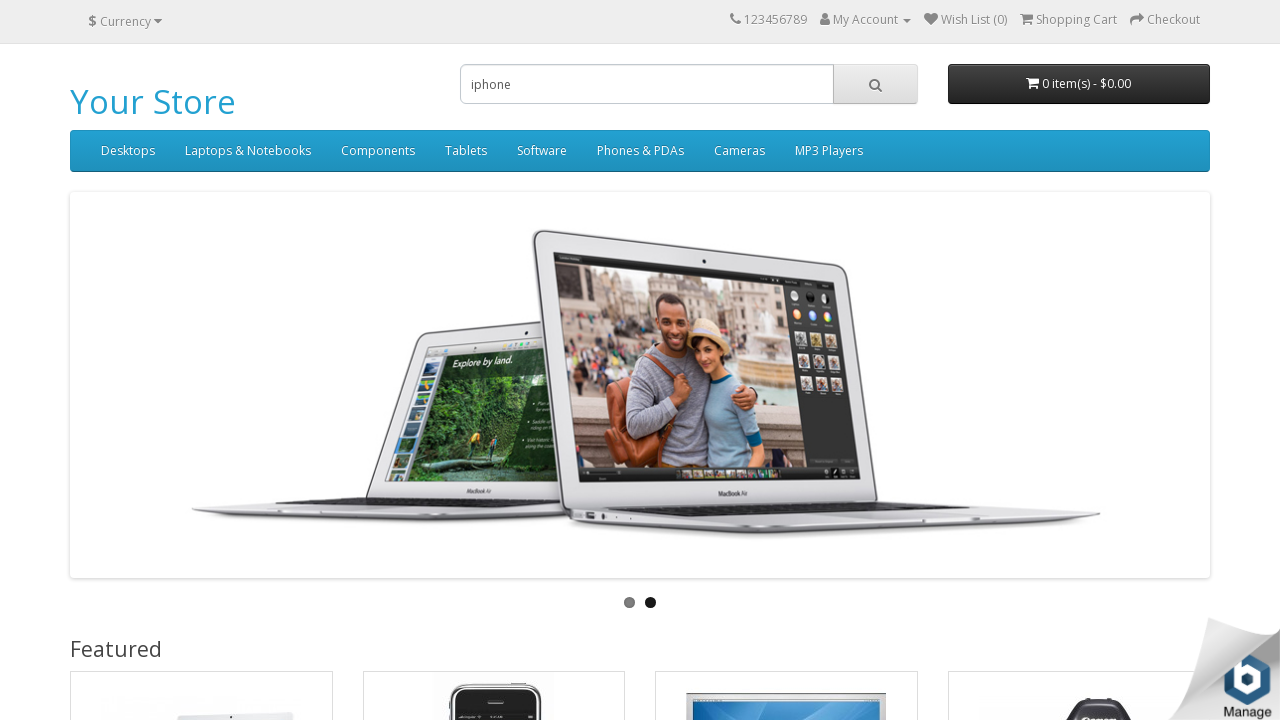

Clicked search button to search for iphone at (876, 84) on xpath=//*[@id='search']/span
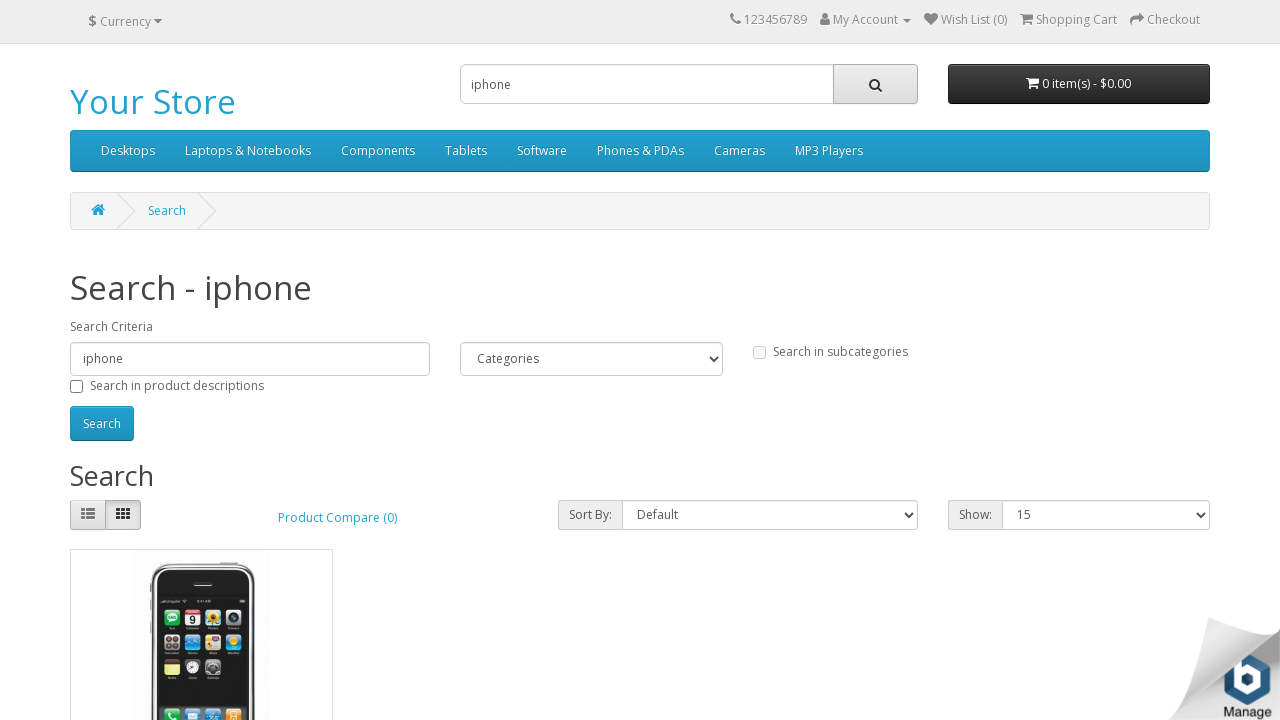

Scrolled to bottom of page
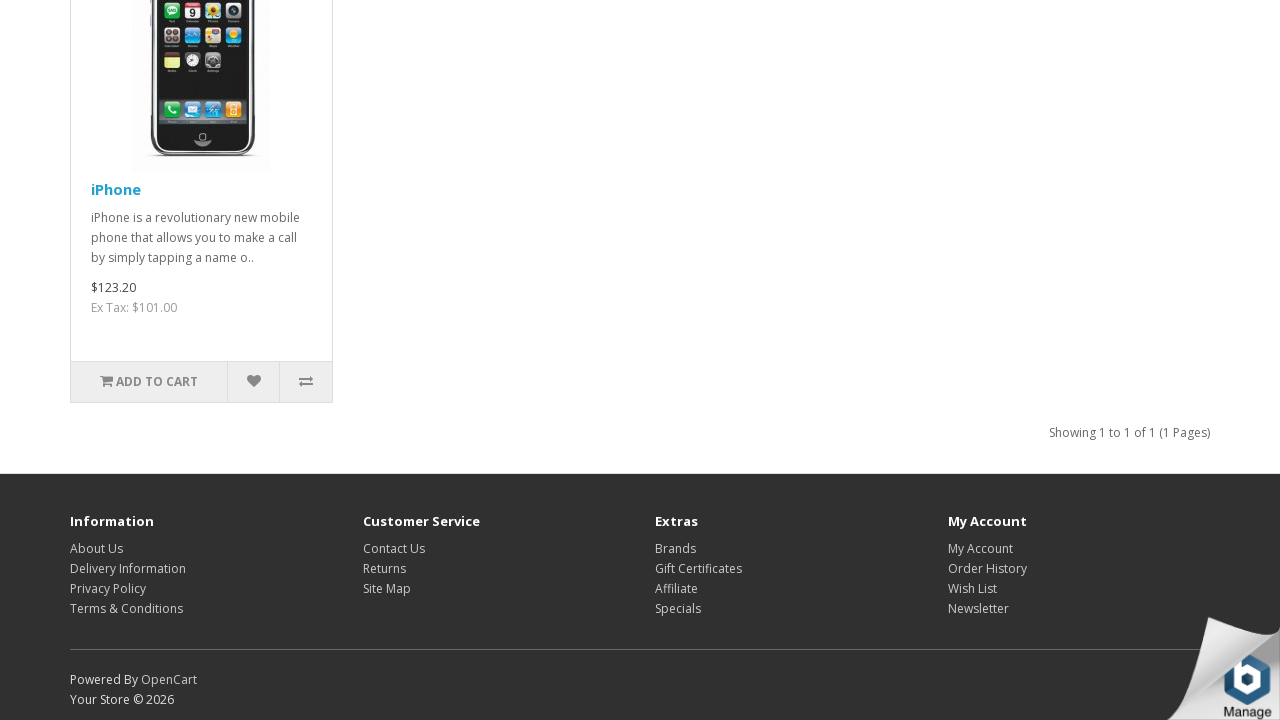

iPhone product found and verified in search results
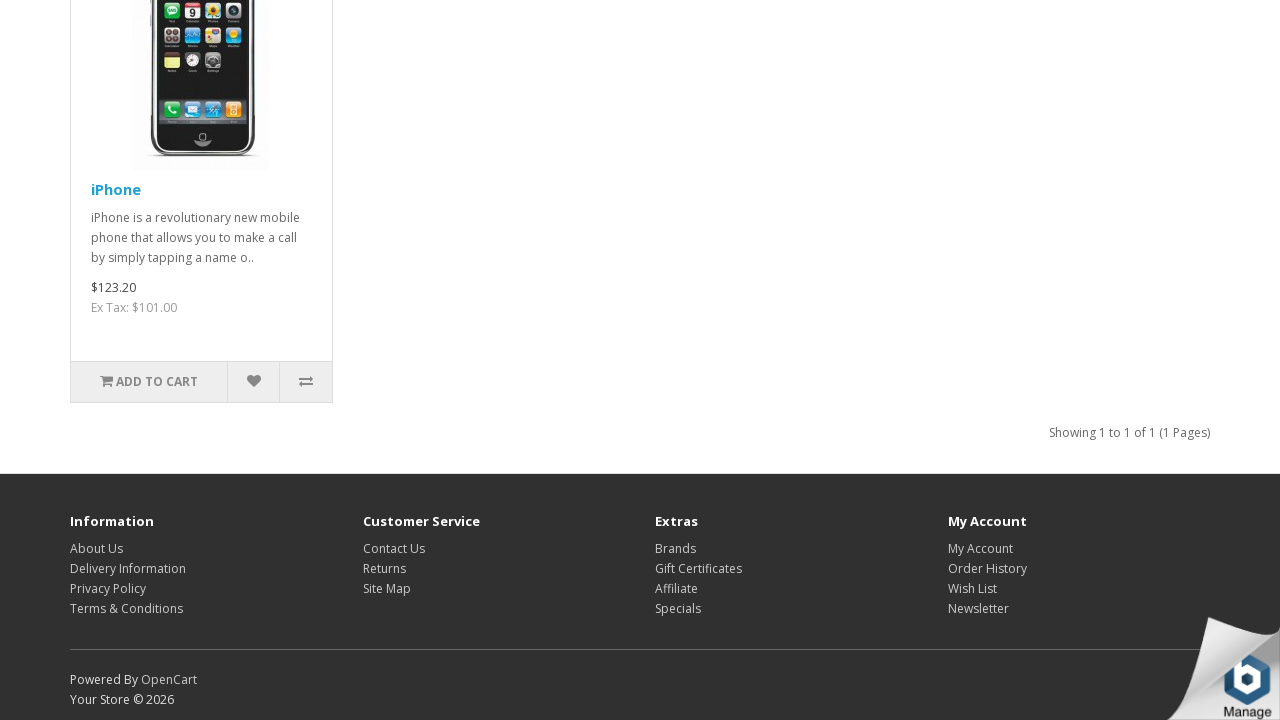

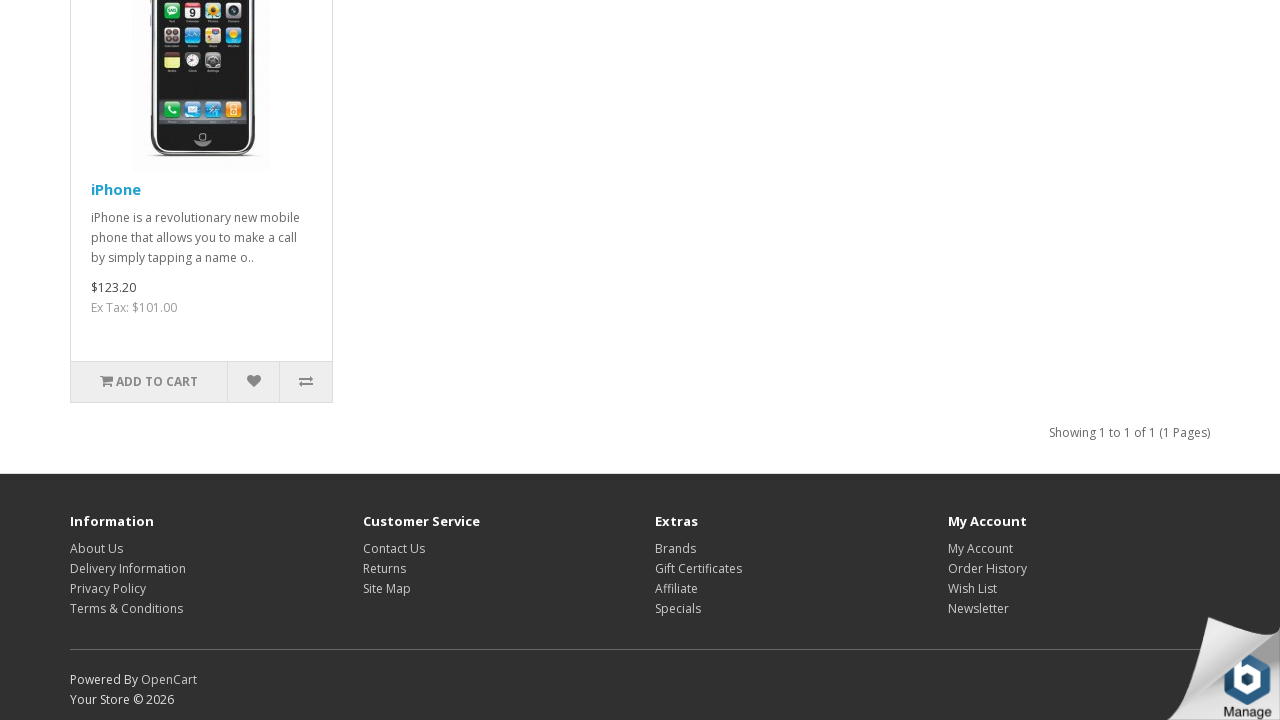